Tests the product browsing and add to cart flow by clicking on the first product item, adding it to cart, then navigating back to home via the logo

Starting URL: https://www.demoblaze.com/index.html#

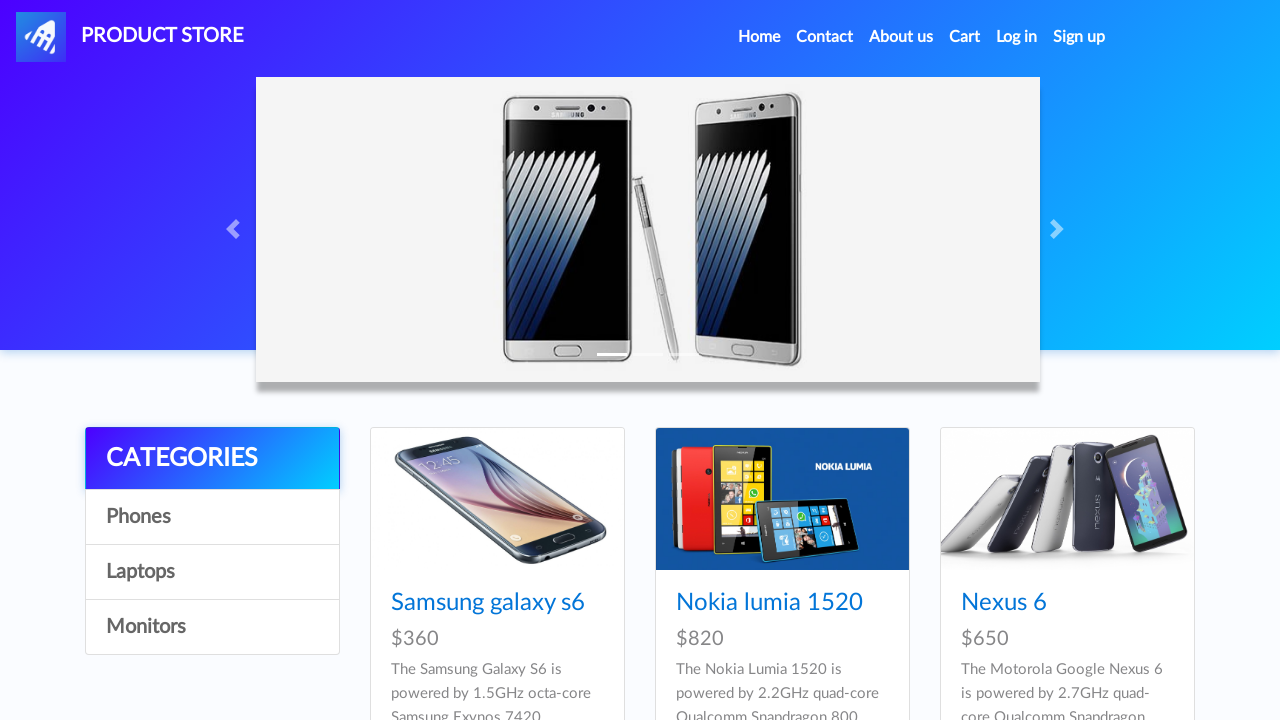

Waited for product list to load
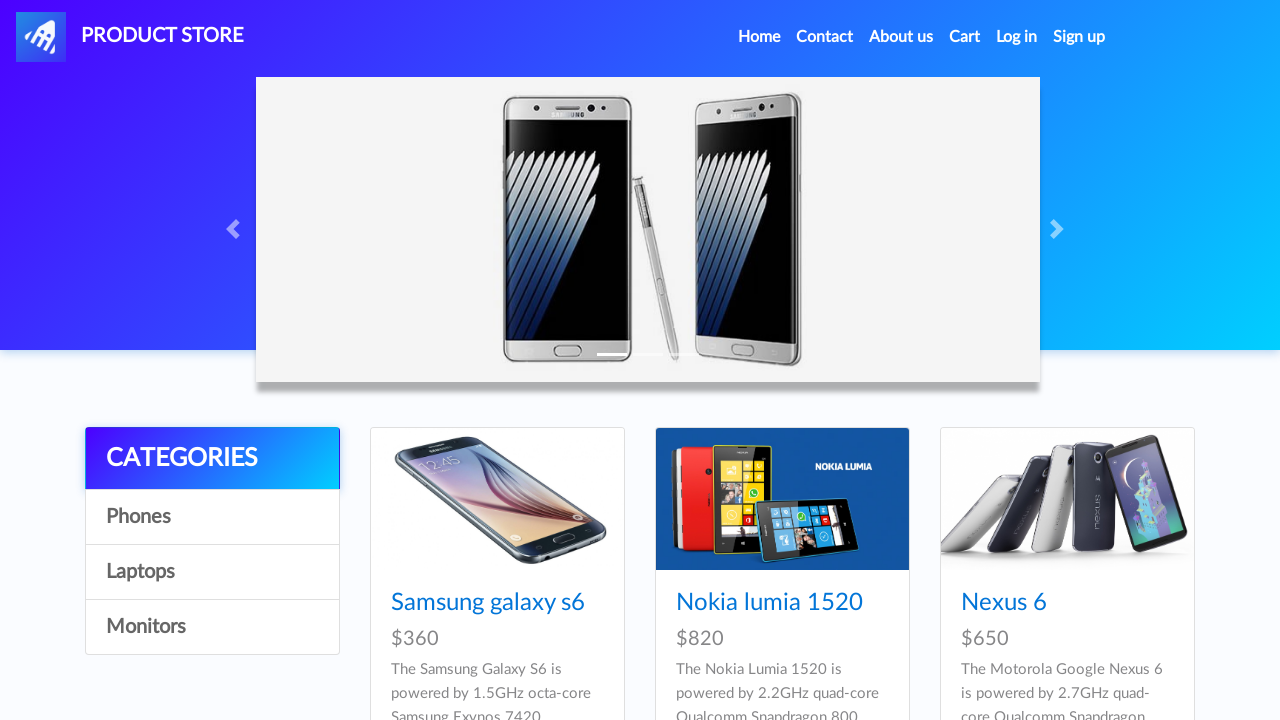

Clicked on the first product item at (488, 603) on .card-title a >> nth=0
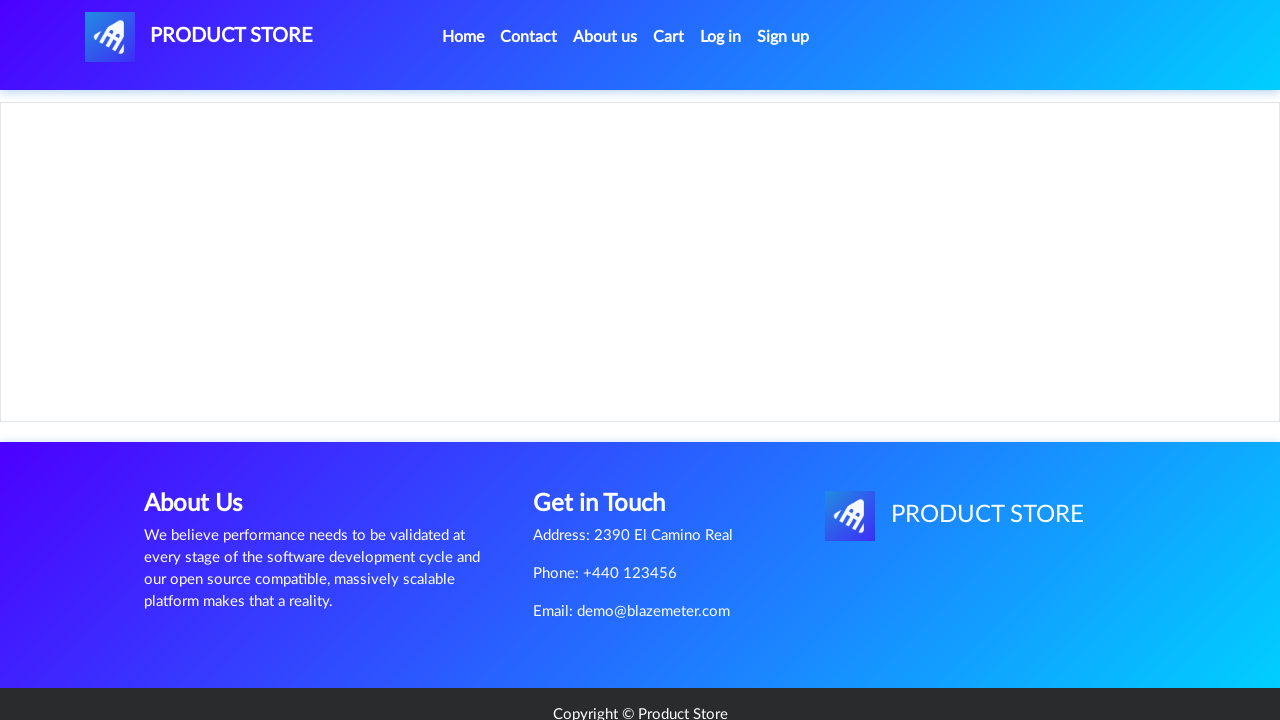

Product details page loaded with price container visible
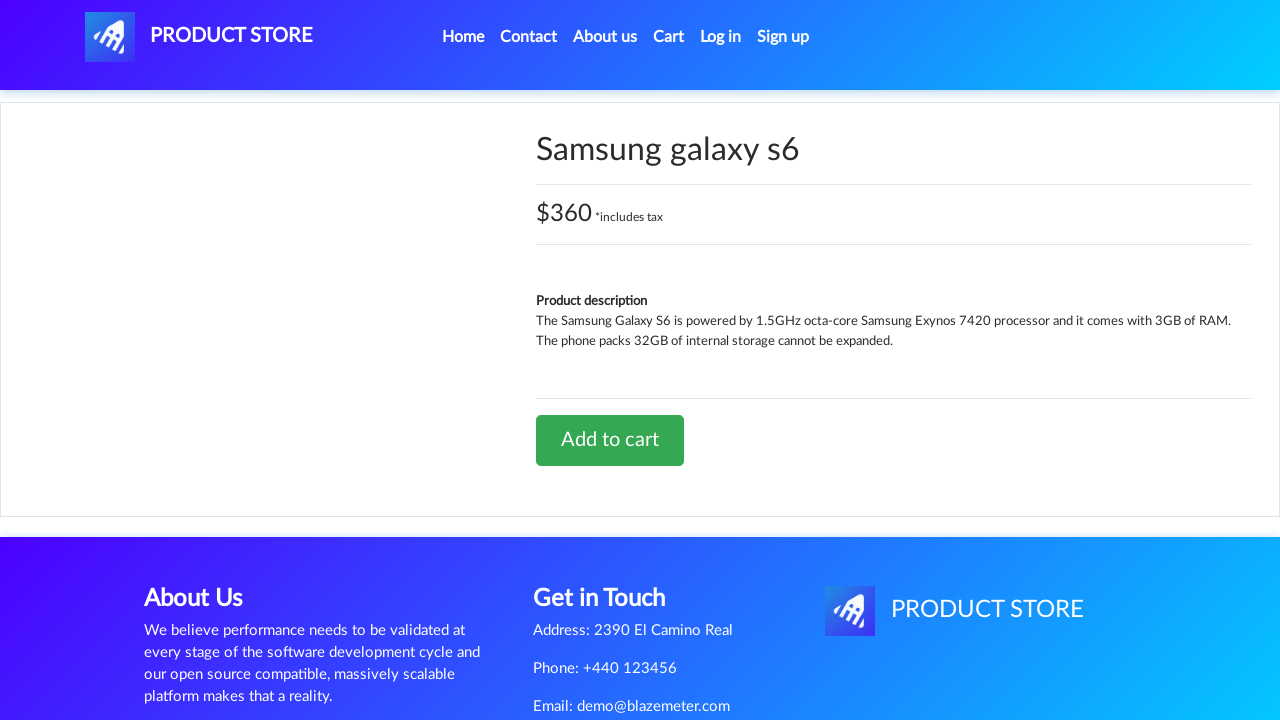

Clicked 'Add to Cart' button at (610, 440) on a[onclick='addToCart(1)']
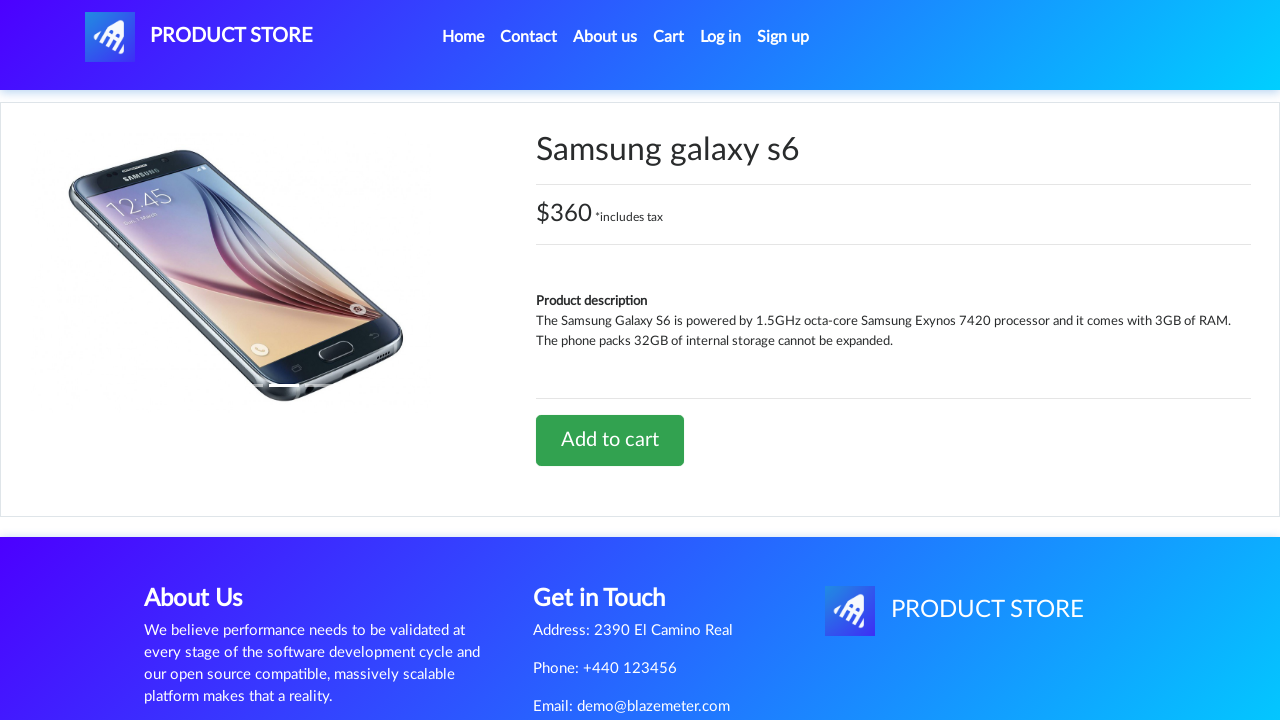

Accepted confirmation alert after adding product to cart
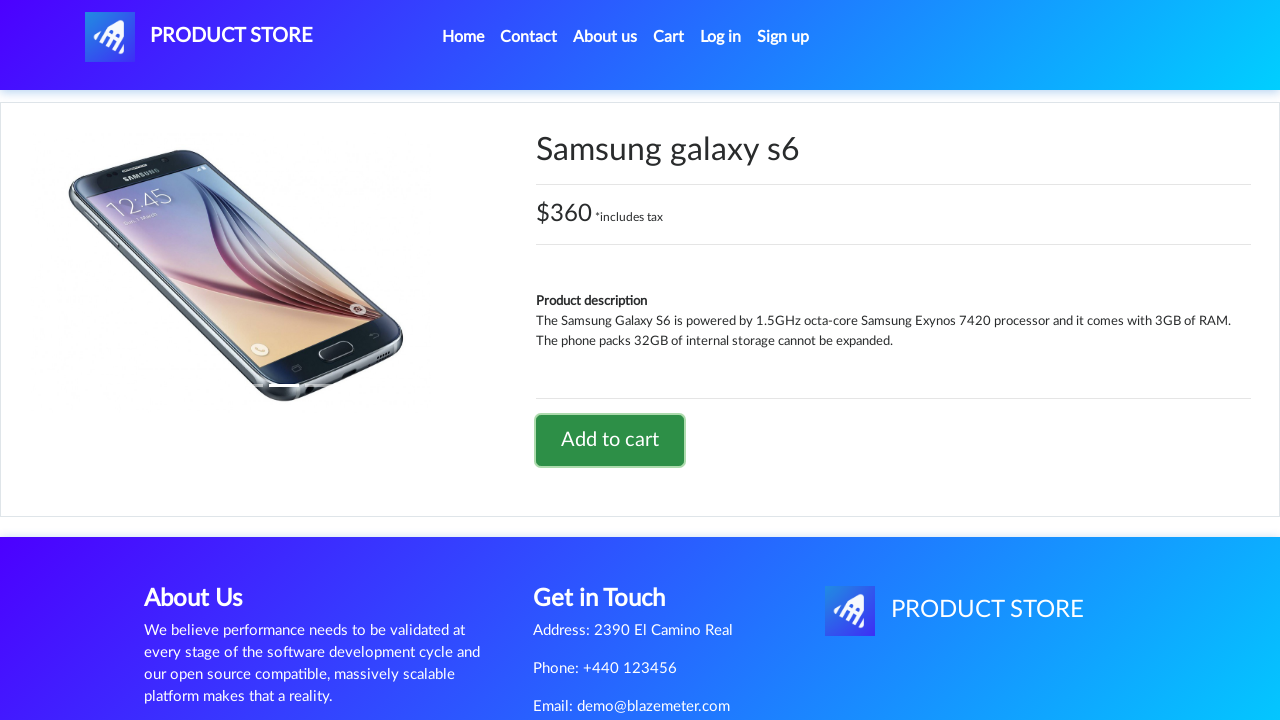

Clicked logo to navigate back to home page at (199, 37) on #nava
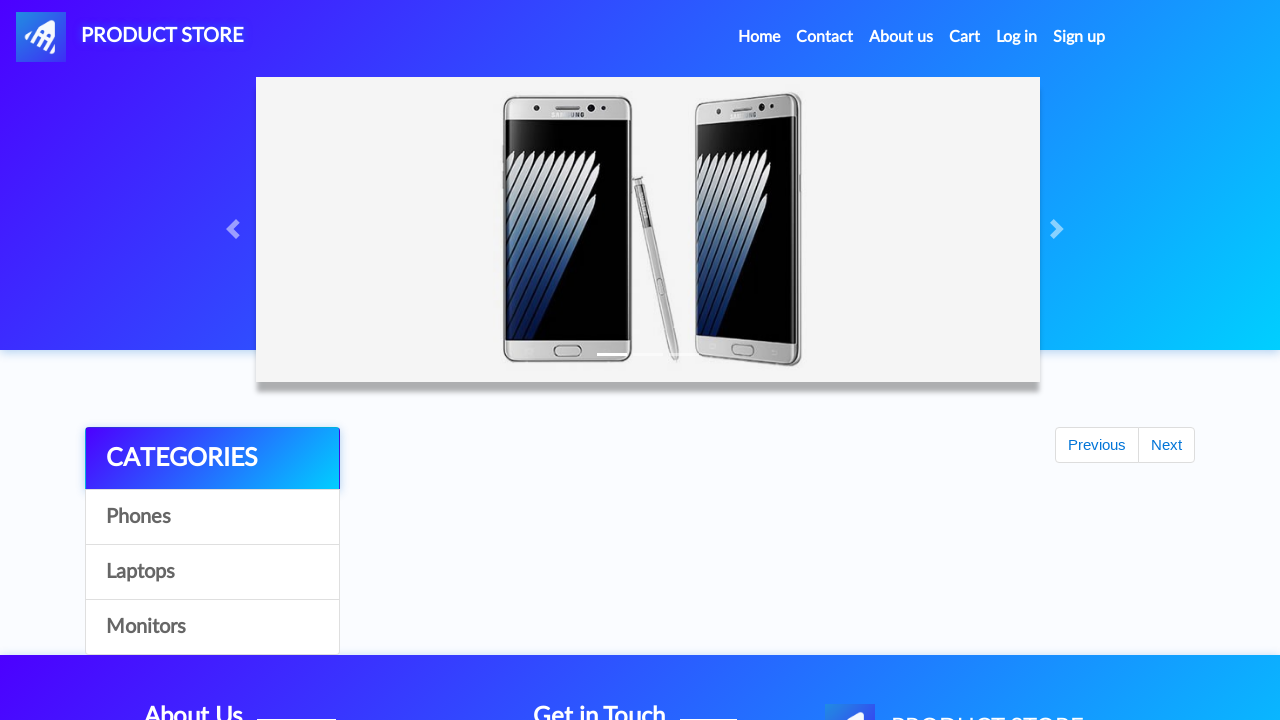

Returned to home page with product list visible
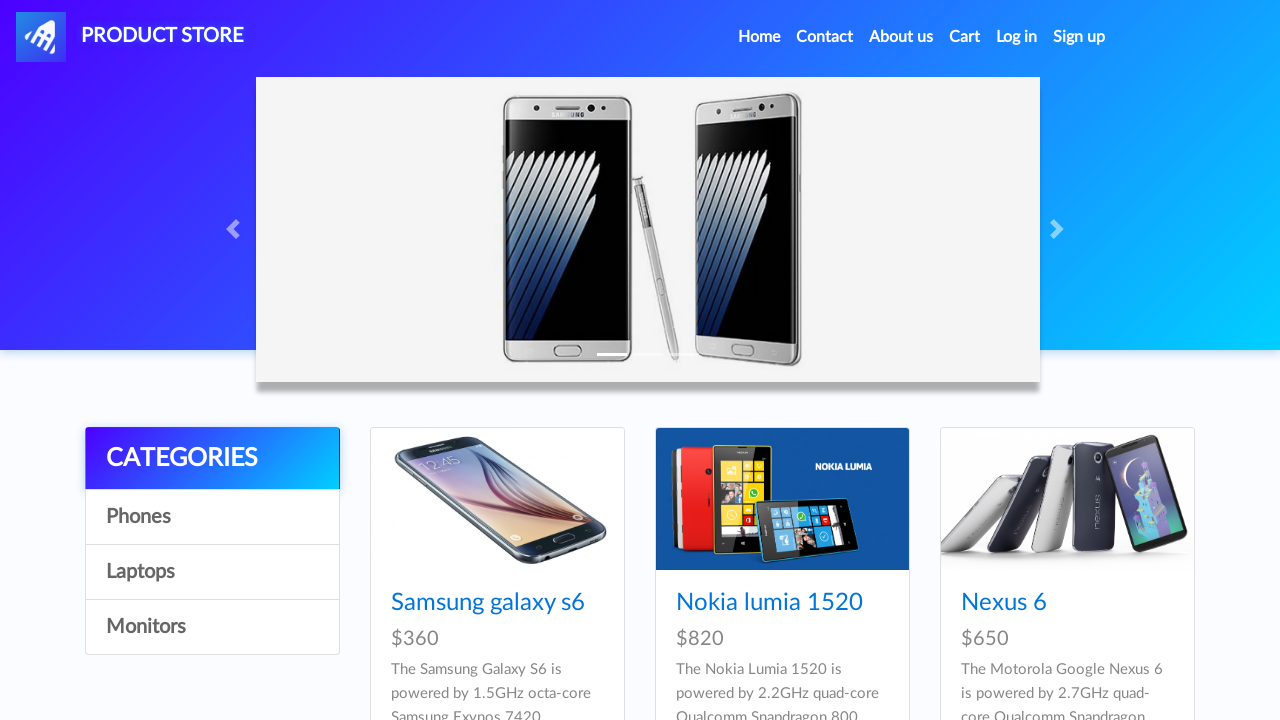

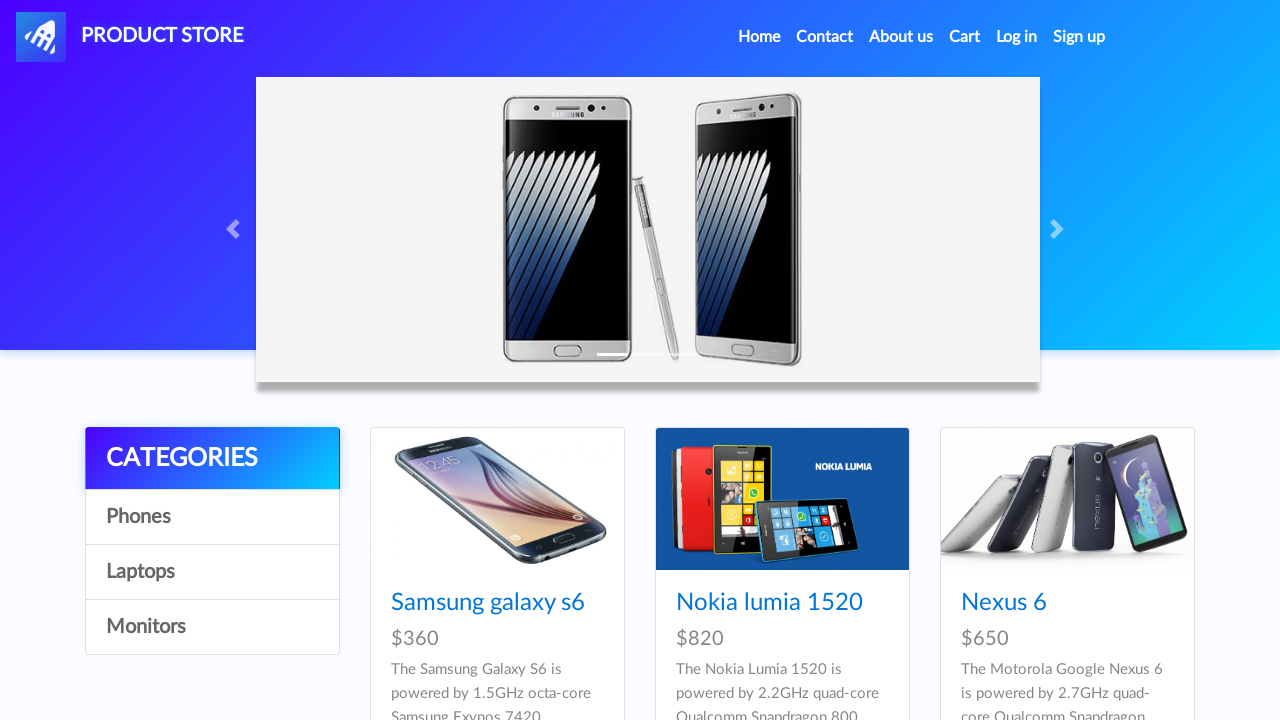